Navigates to Pixabay website and scrolls to a Pinterest sharing icon element on the page

Starting URL: https://pixabay.com/es/

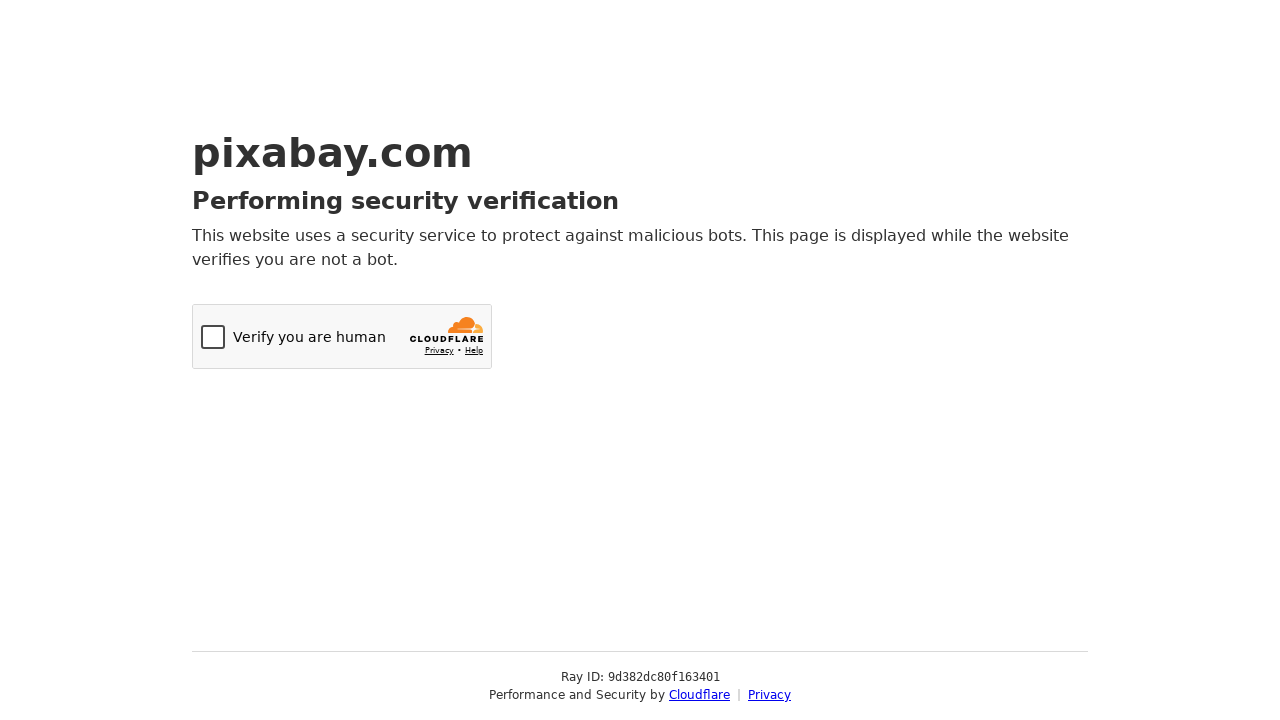

Navigated to Pixabay website (Spanish version)
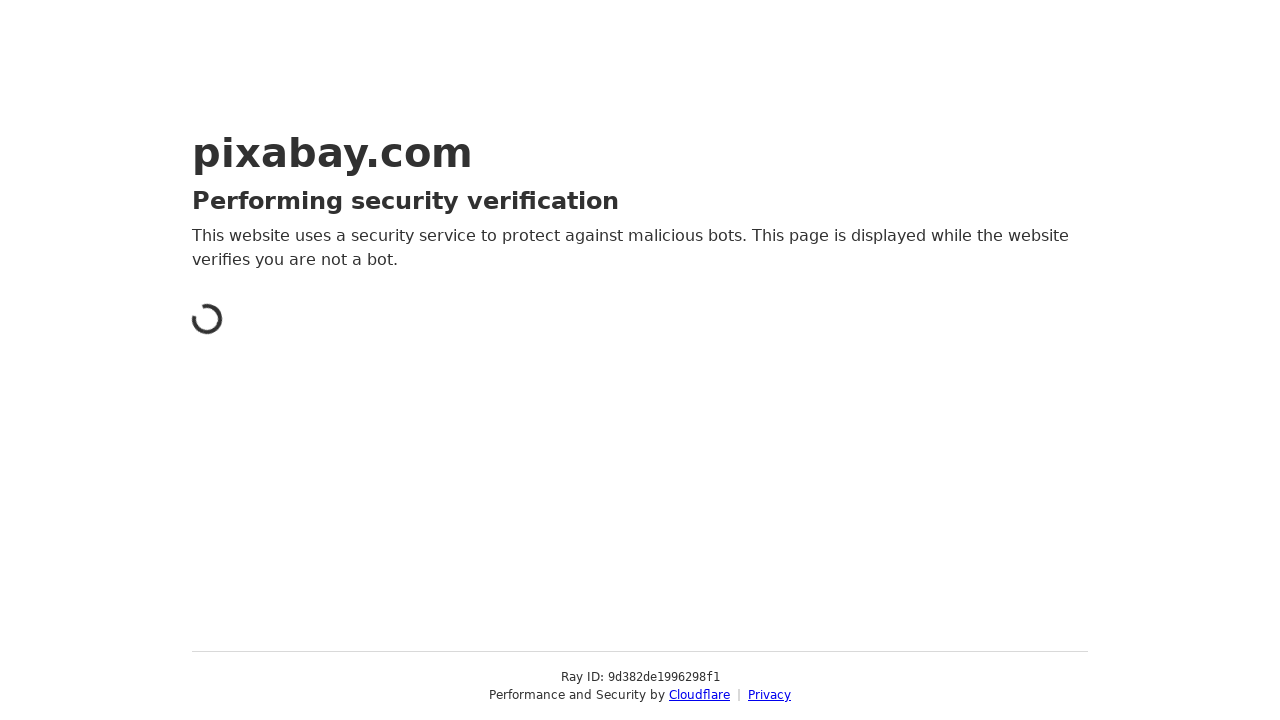

Pinterest icon element not found on the page
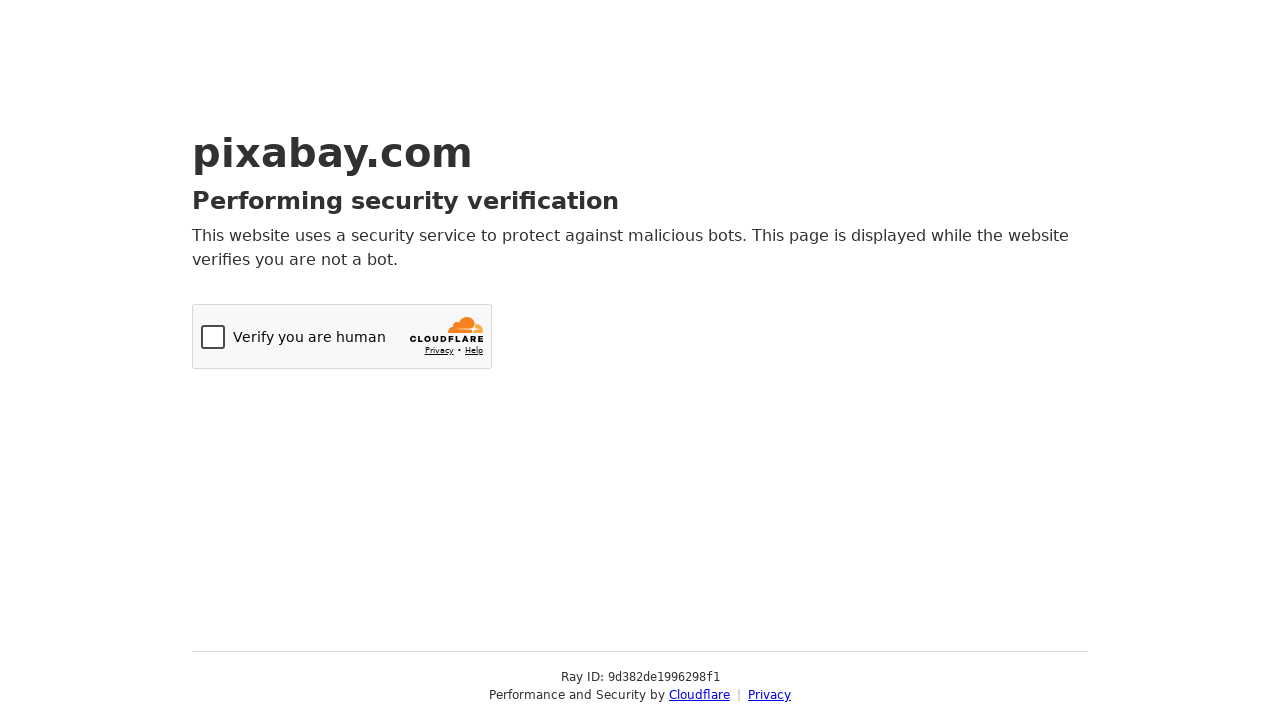

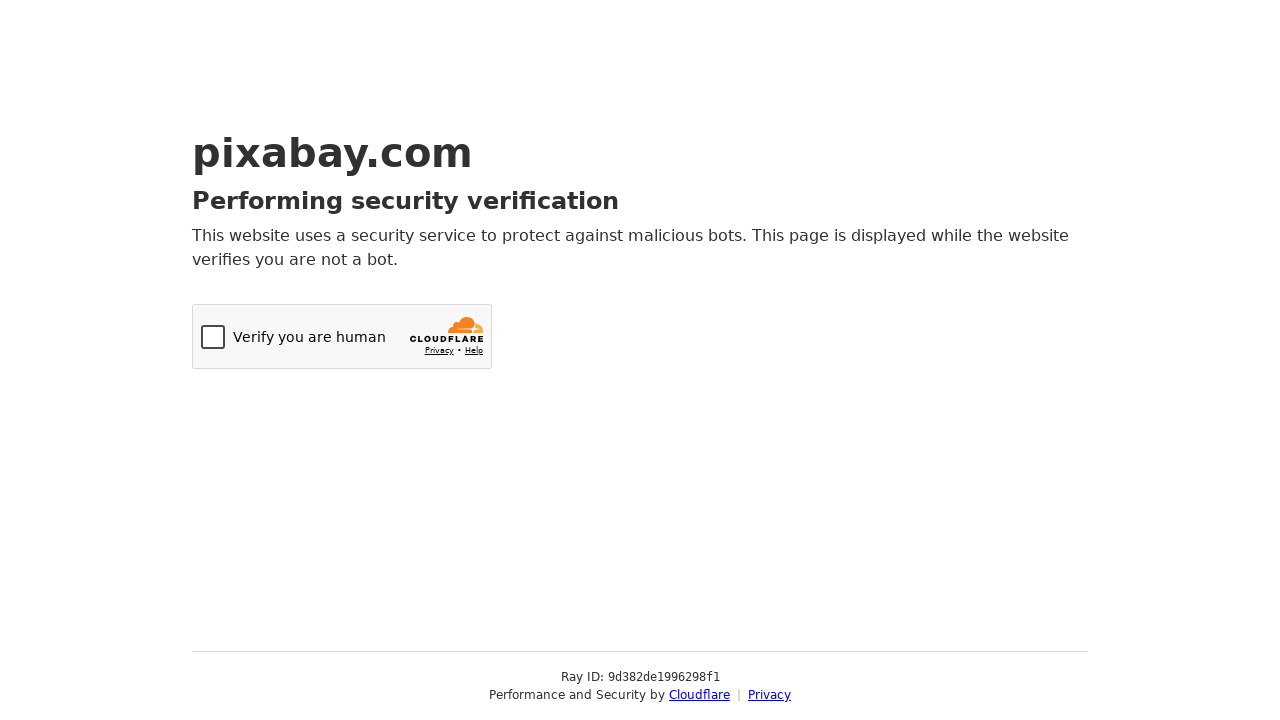